Tests handling of multiple browser tabs by opening a new tab, switching between tabs, and performing actions on different tabs

Starting URL: https://www.selenium.dev/

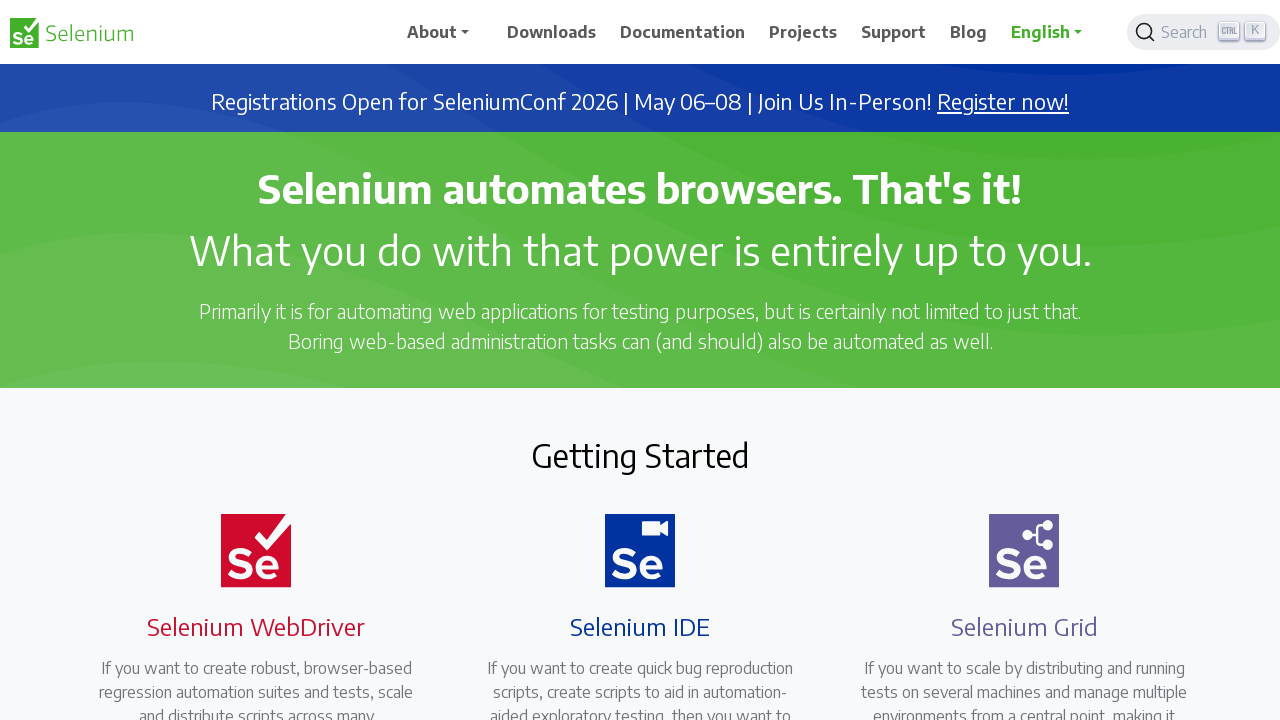

Opened a new browser tab
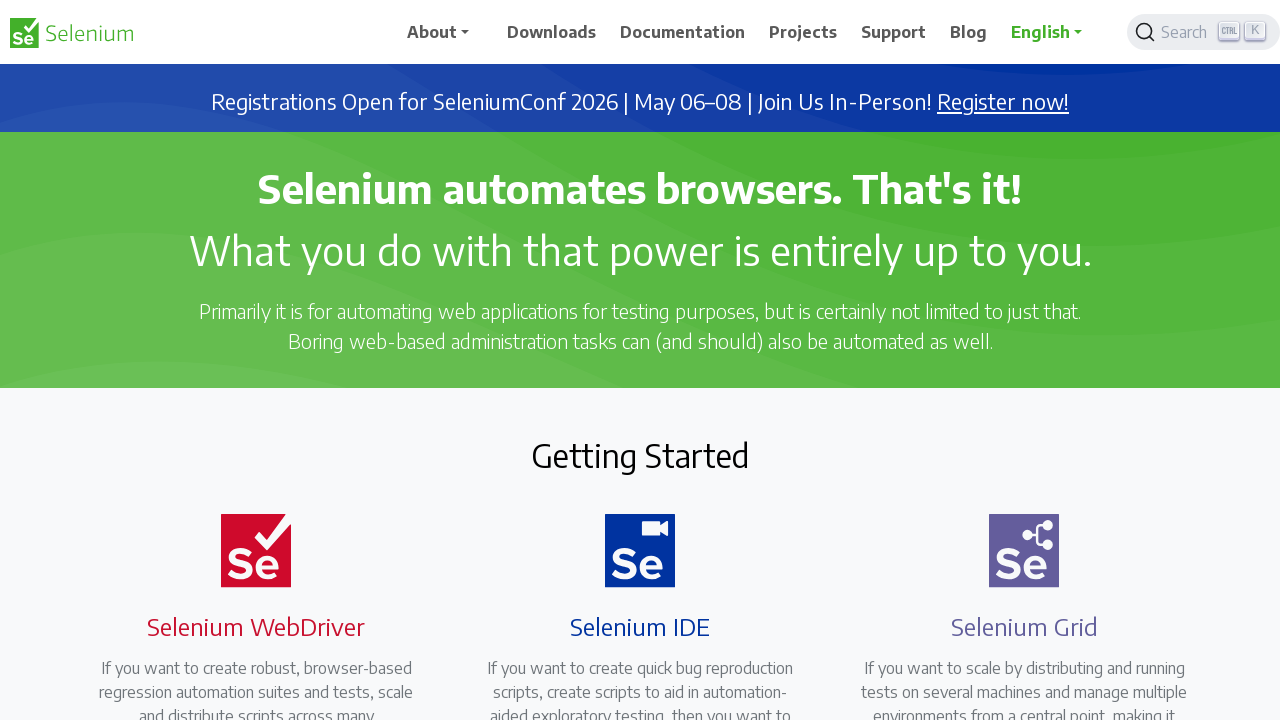

Navigated to Playwright documentation site in new tab
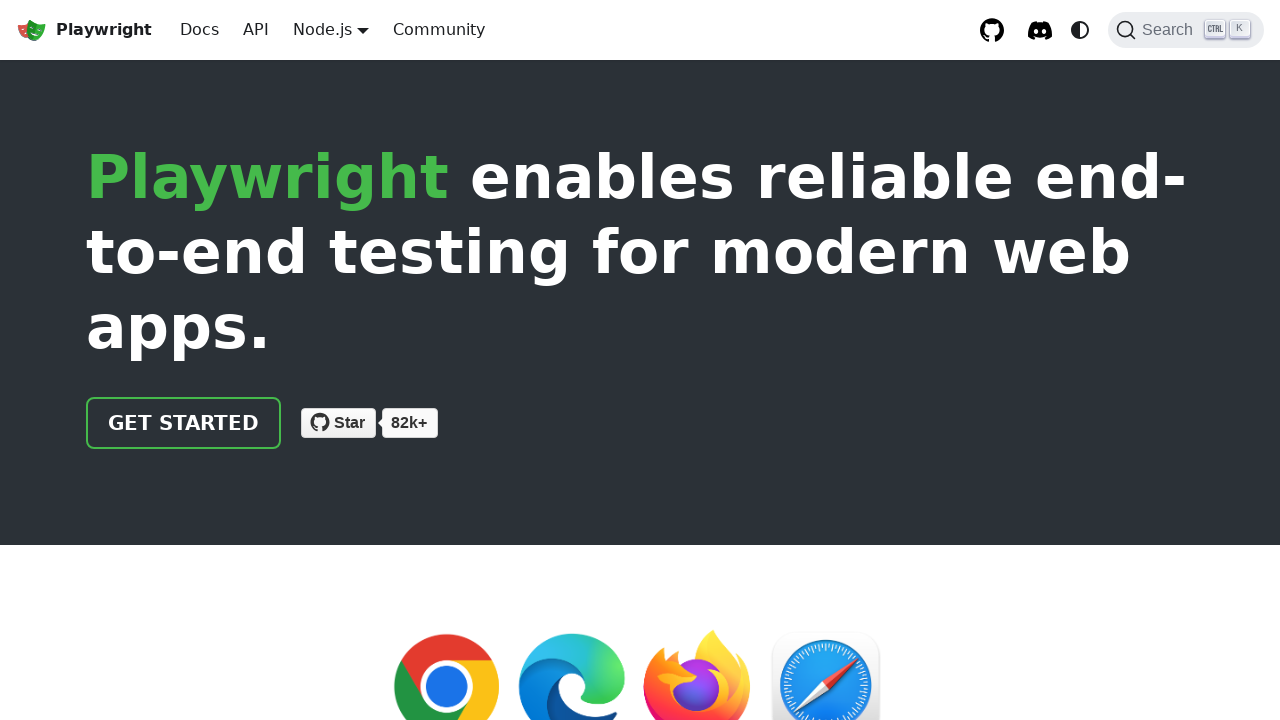

Retrieved all open pages/tabs - total: 2
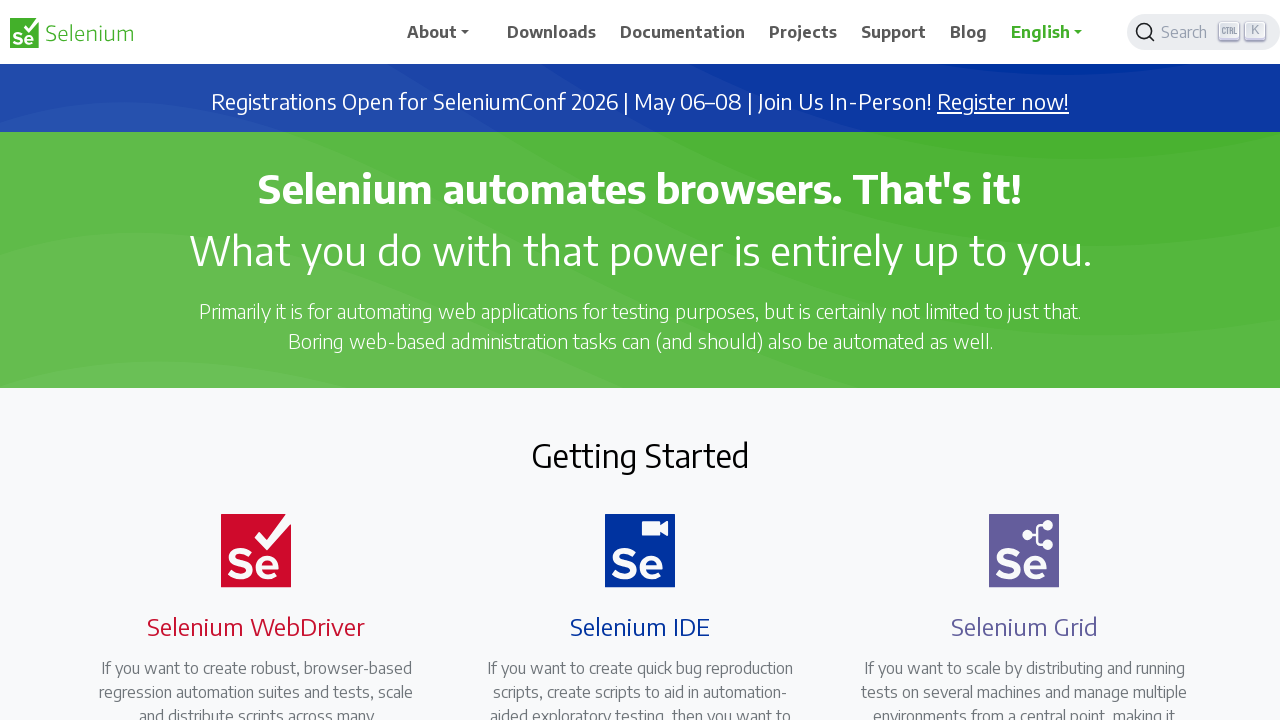

Printed URLs of all open tabs
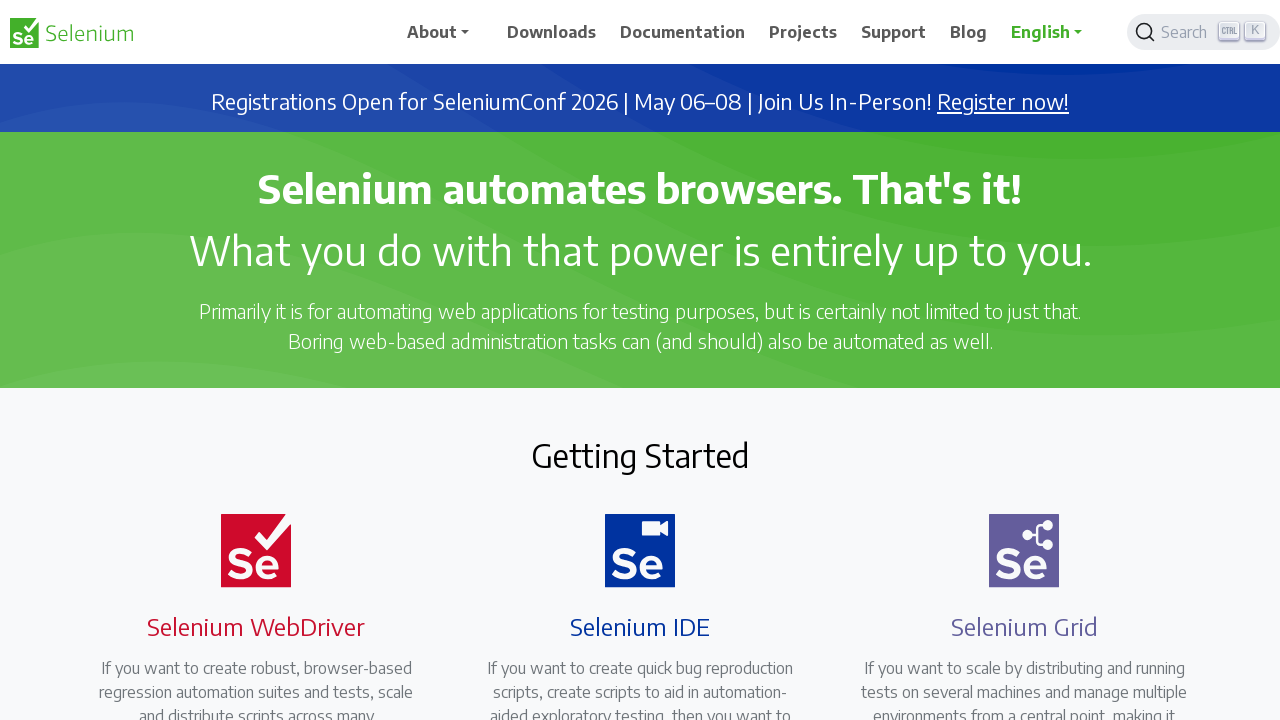

Clicked 'Get Started' button on Playwright tab at (184, 423) on .getStarted_Sjon
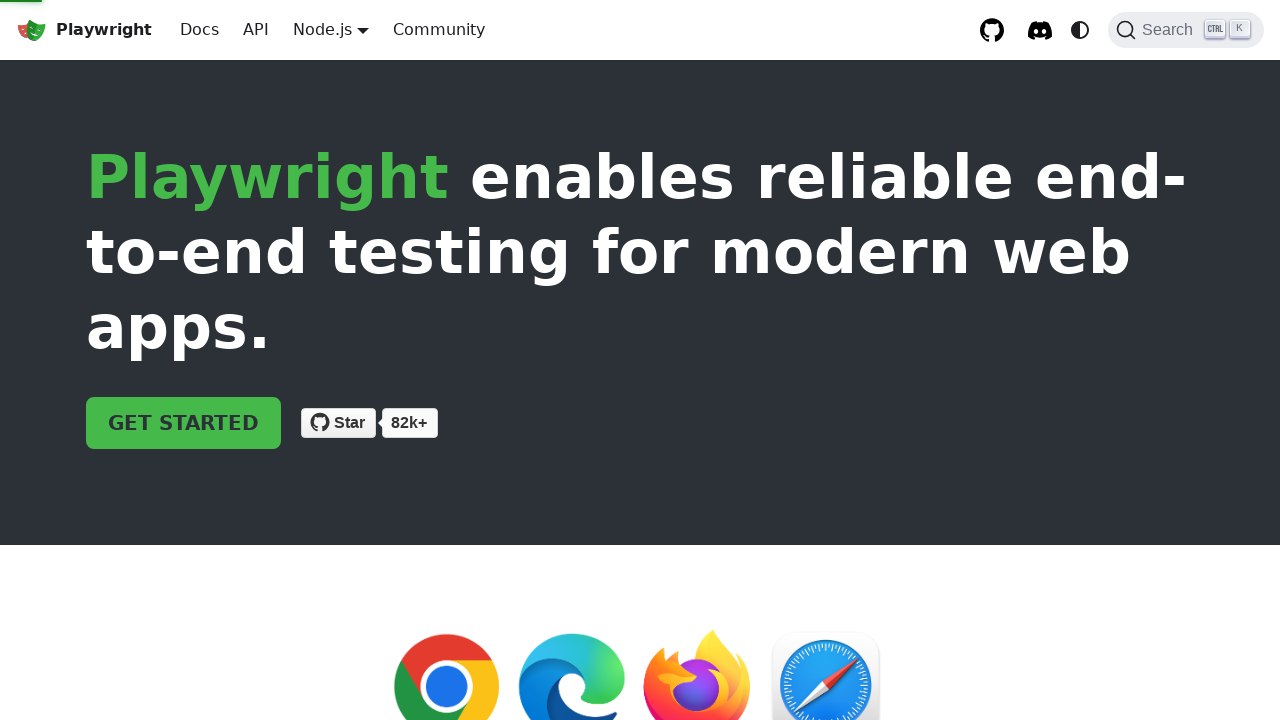

Switched to first tab and clicked Downloads link at (552, 32) on xpath=//span[normalize-space()="Downloads"]
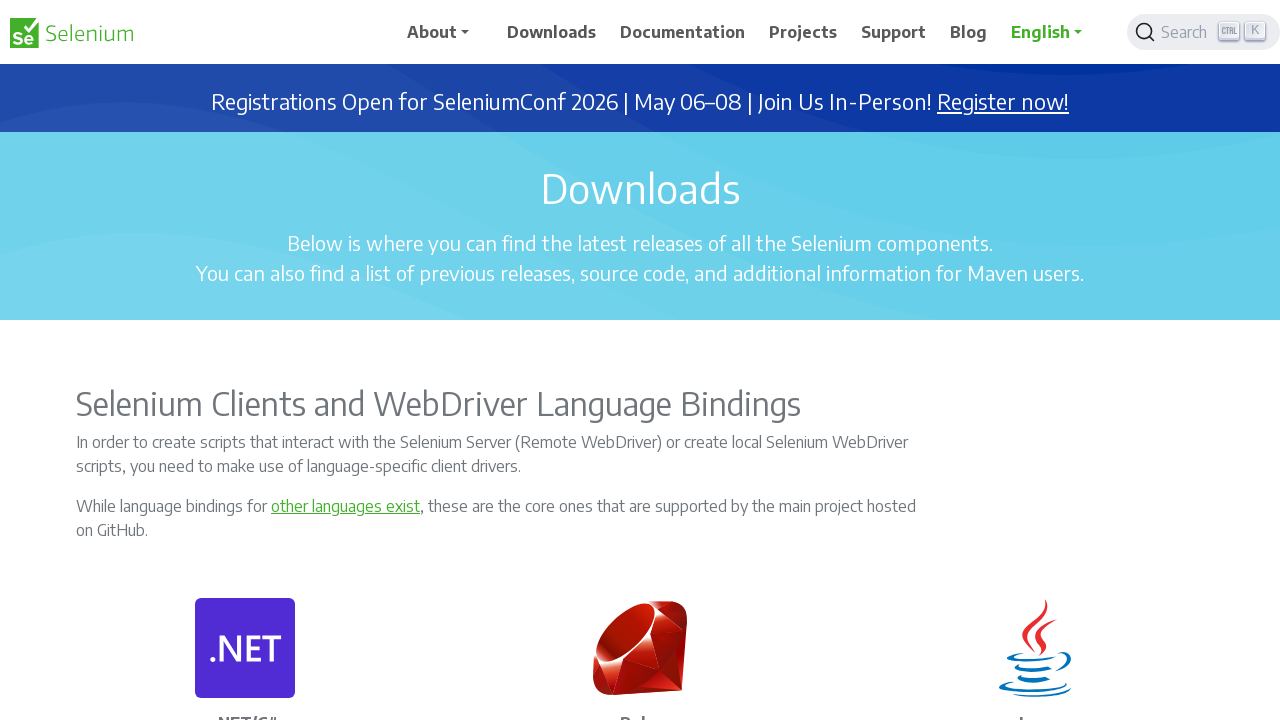

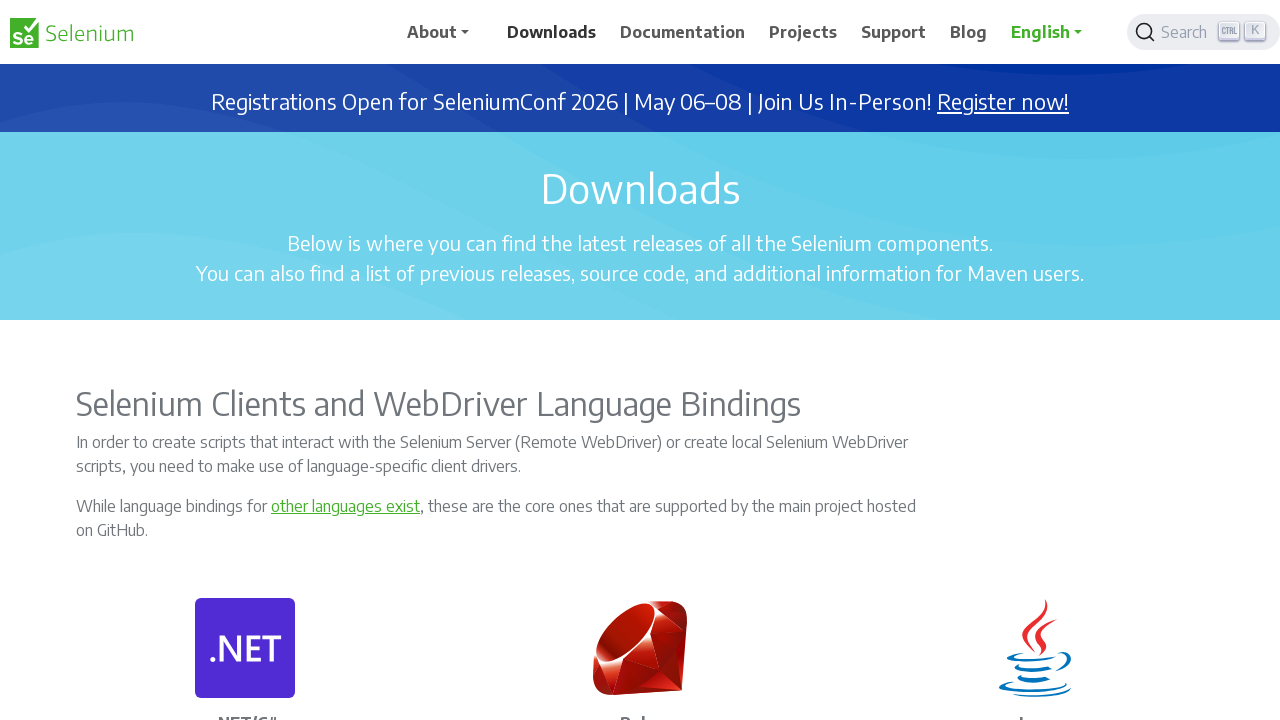